Tests input form page by verifying the h1 heading contains "Input", checking an input field has a specific value attribute, then navigates to a radio button page and verifies a radio button is checked.

Starting URL: https://letcode.in/edit

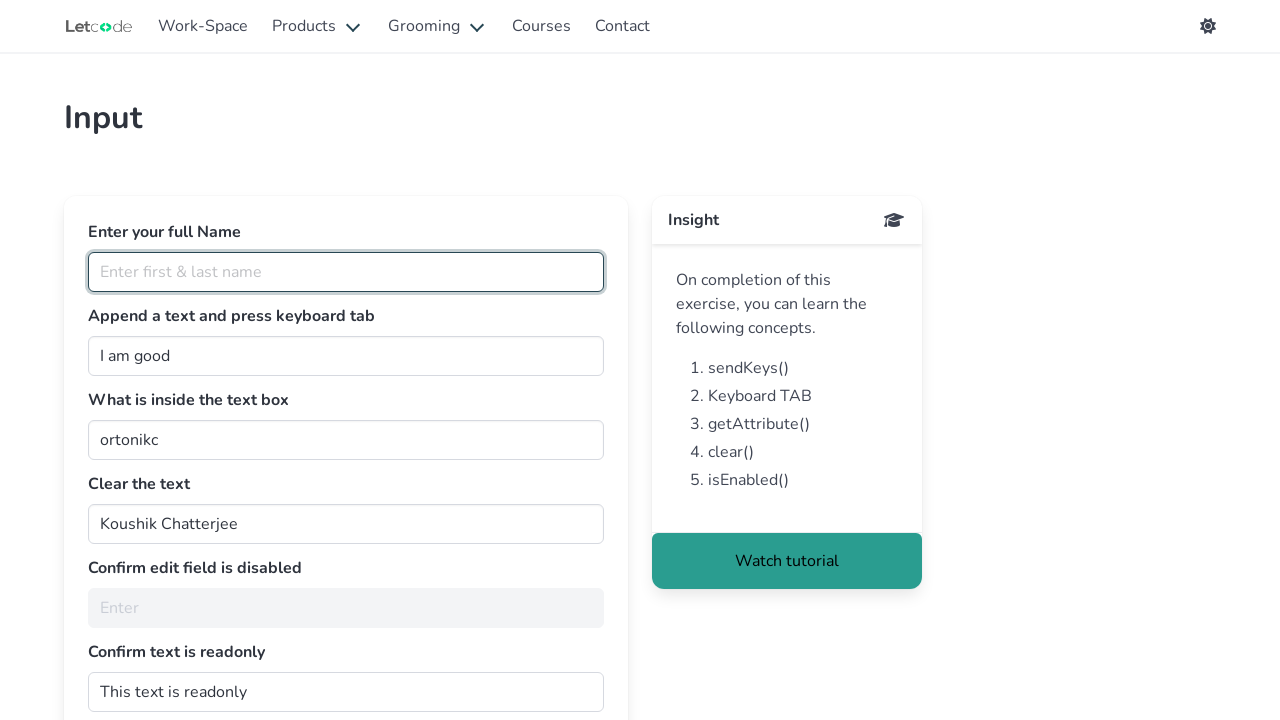

Verified h1 heading contains 'Input'
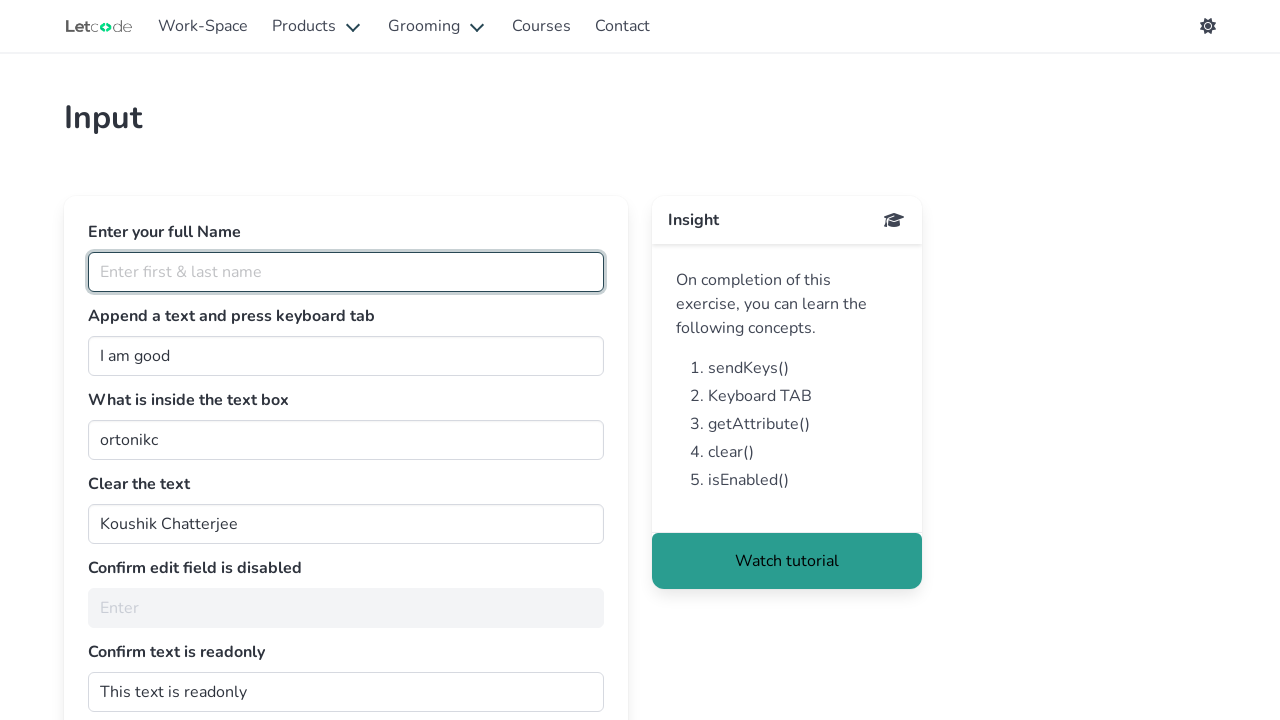

Retrieved and printed h1 text content
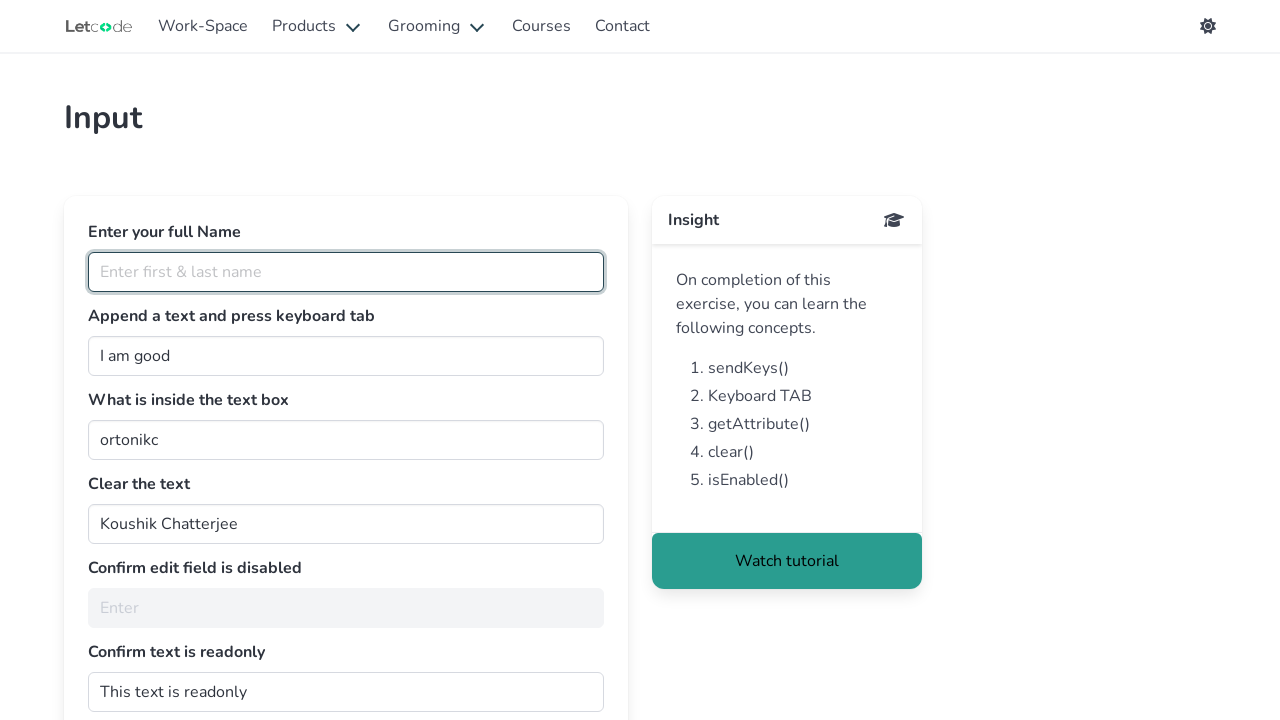

Verified input field #join has value attribute 'I am good'
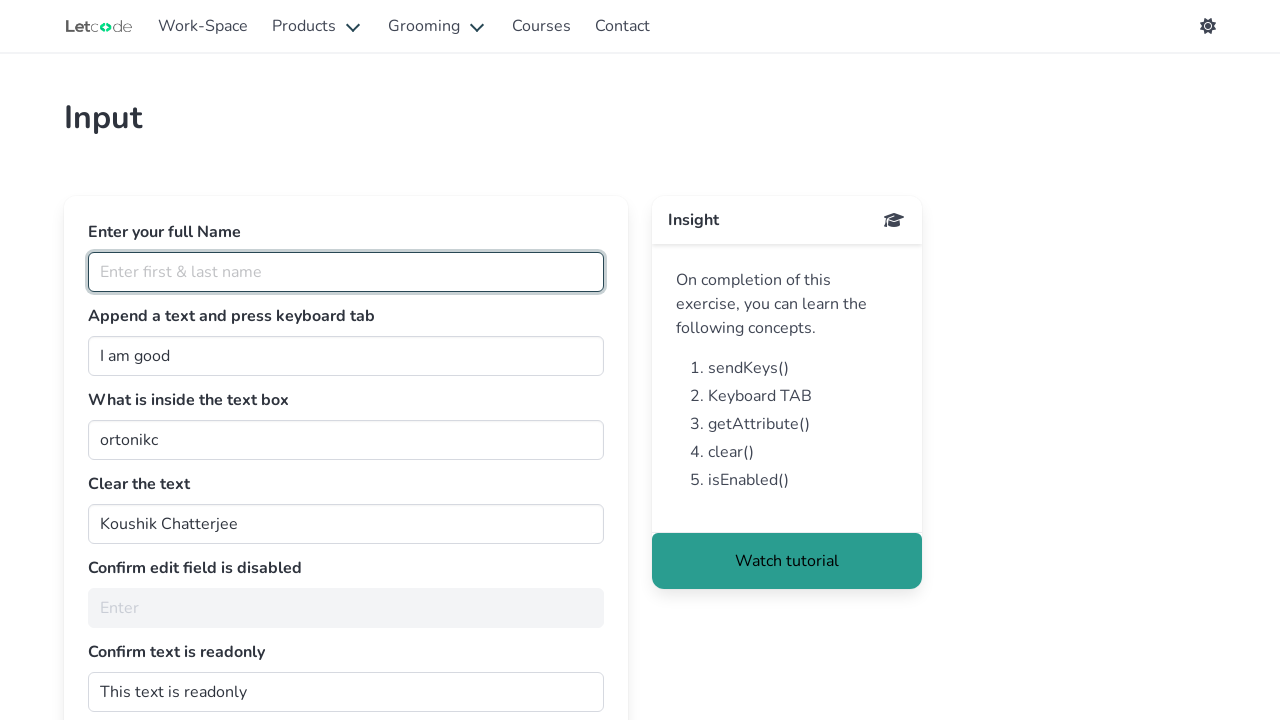

Navigated to radio button page at https://letcode.in/radio
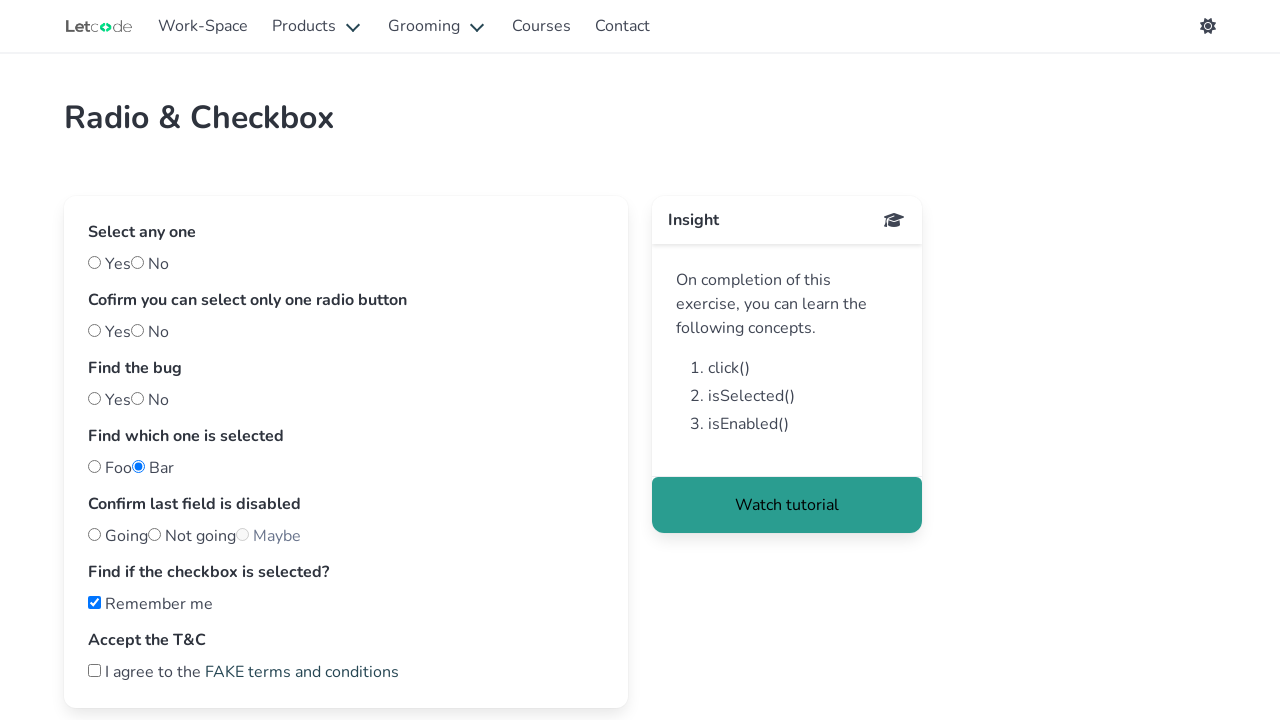

Verified radio button #notfoo is checked
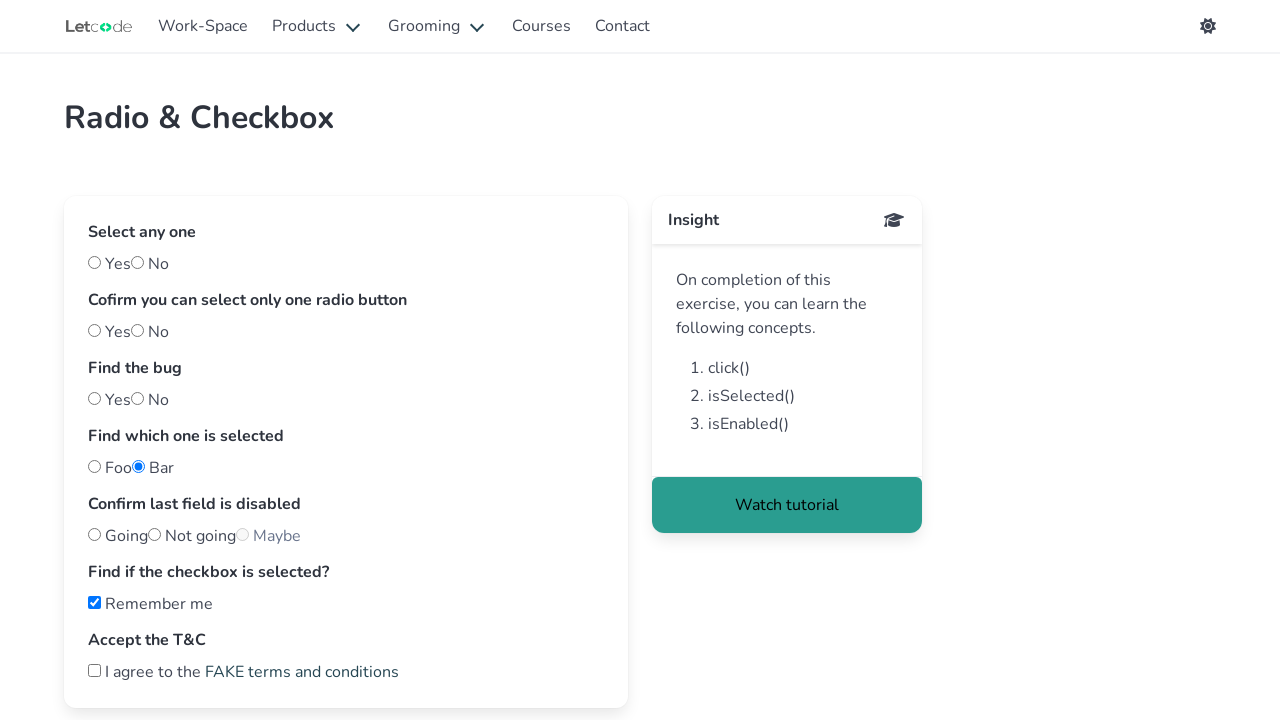

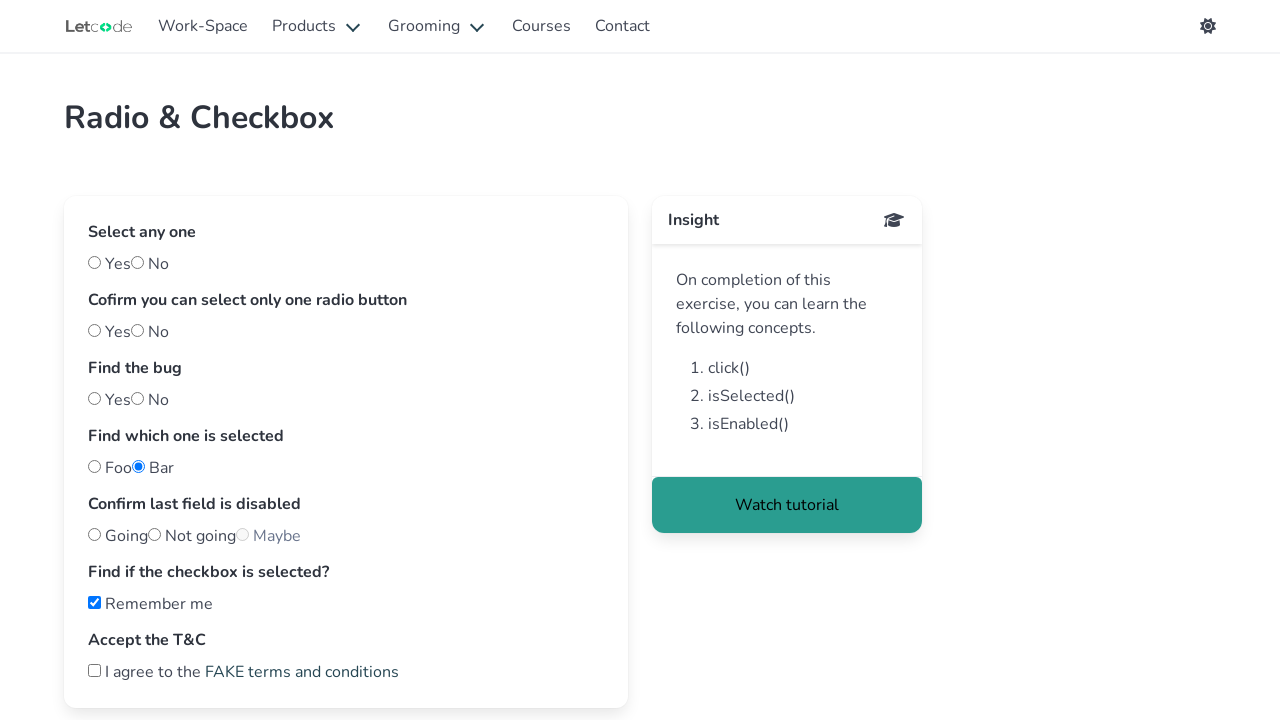